Tests various checkbox interactions on a demo page including basic checkboxes, Ajax checkboxes, and language selection checkboxes

Starting URL: https://www.leafground.com/checkbox.xhtml

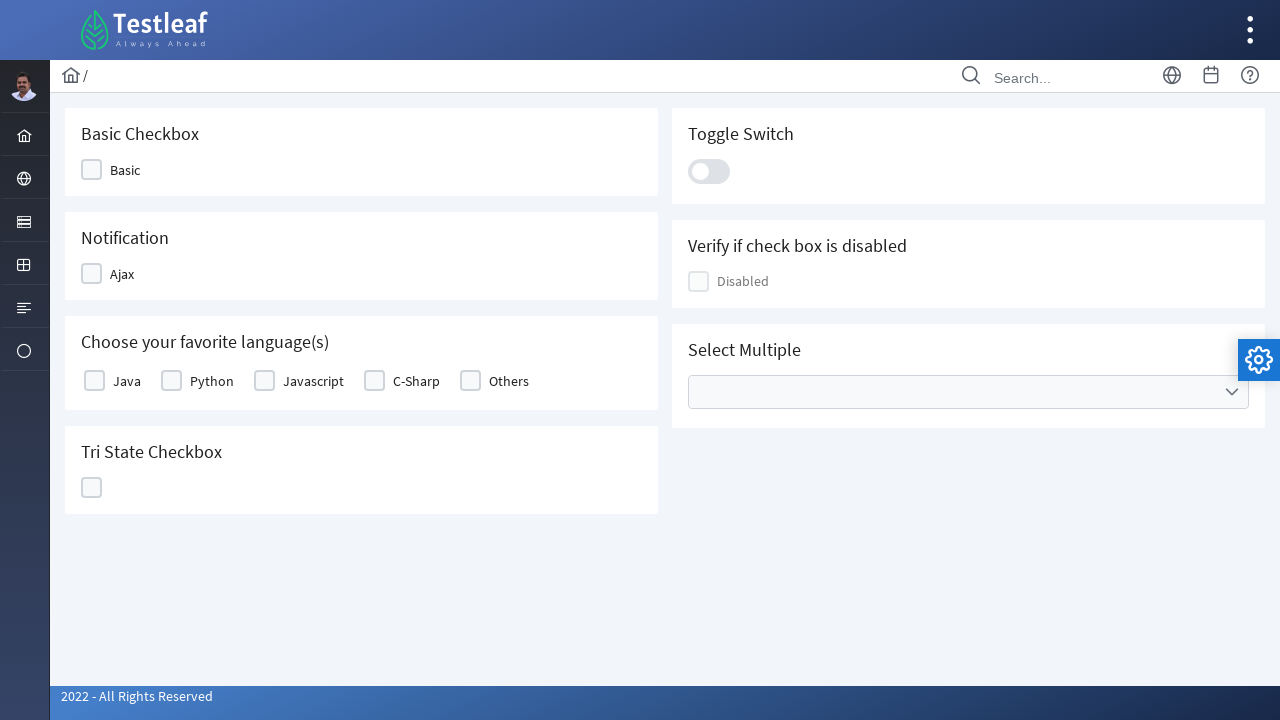

Clicked Basic checkbox at (125, 170) on xpath=//span[text()='Basic']
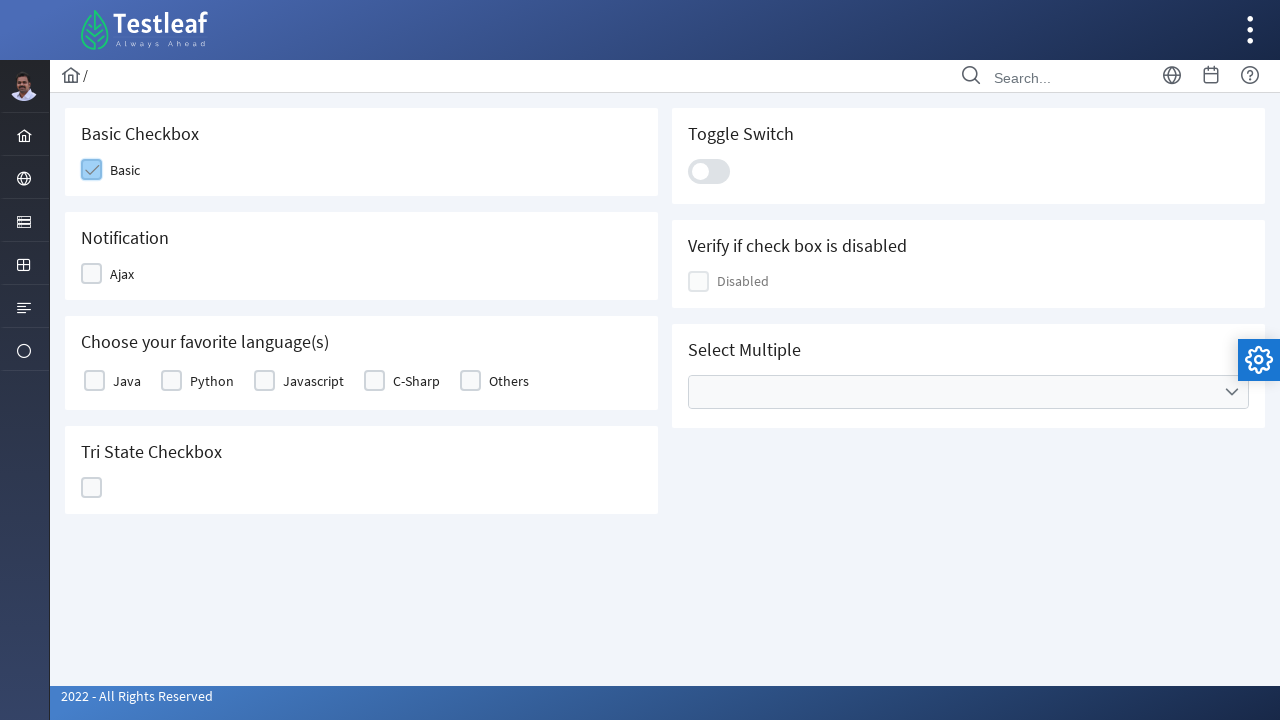

Clicked Ajax checkbox at (122, 274) on xpath=//span[text()='Ajax']
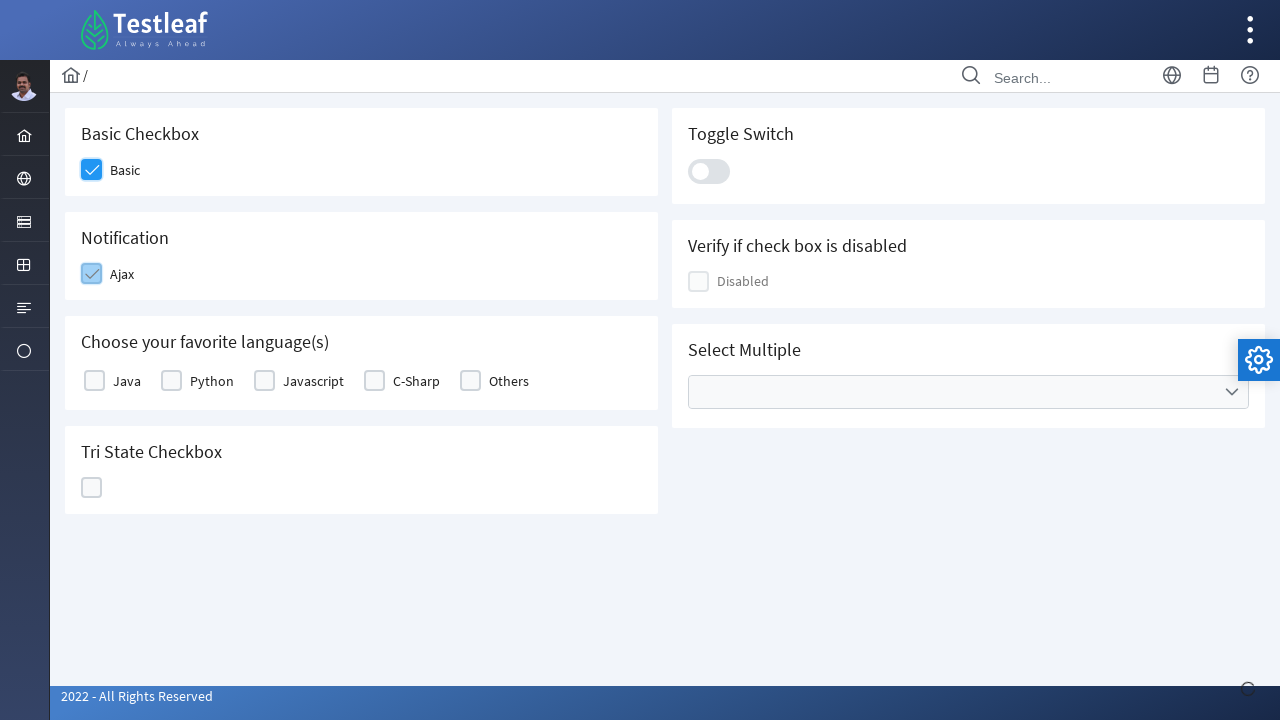

Clicked on checkbox container at (362, 381) on (//div[contains(@class,'col-12')])[4]
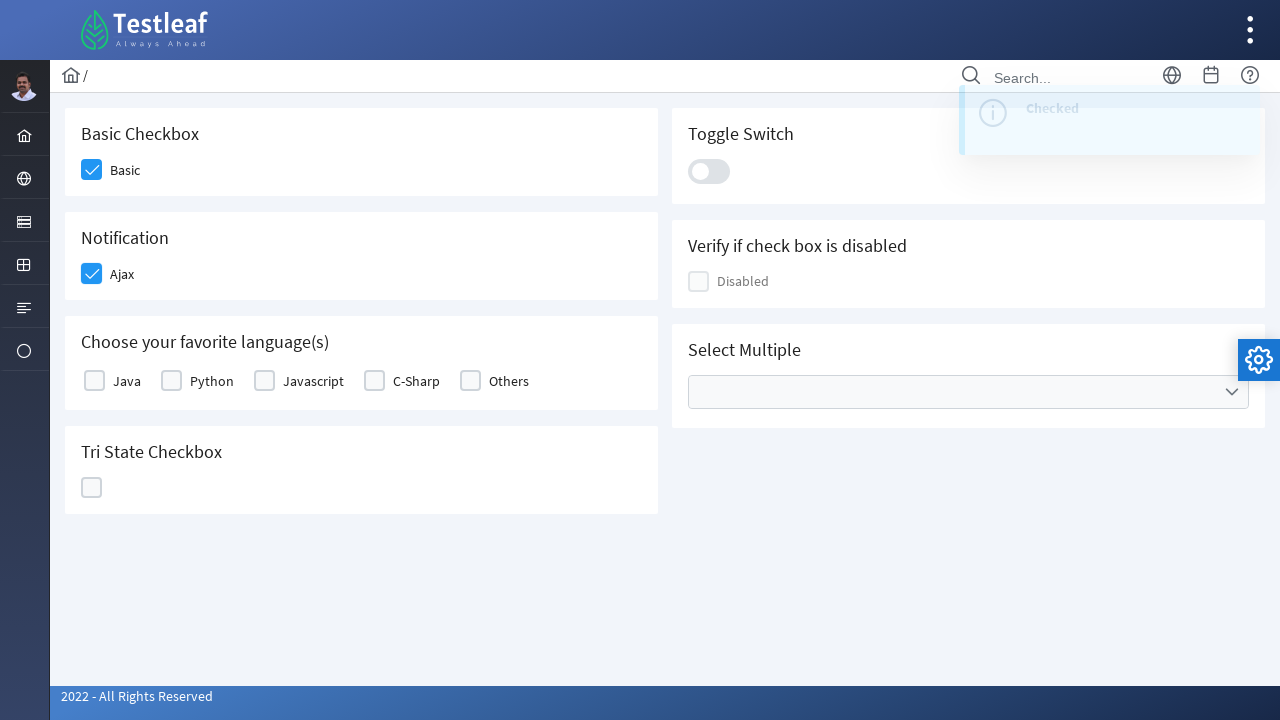

Waited 2000ms for elements to be ready
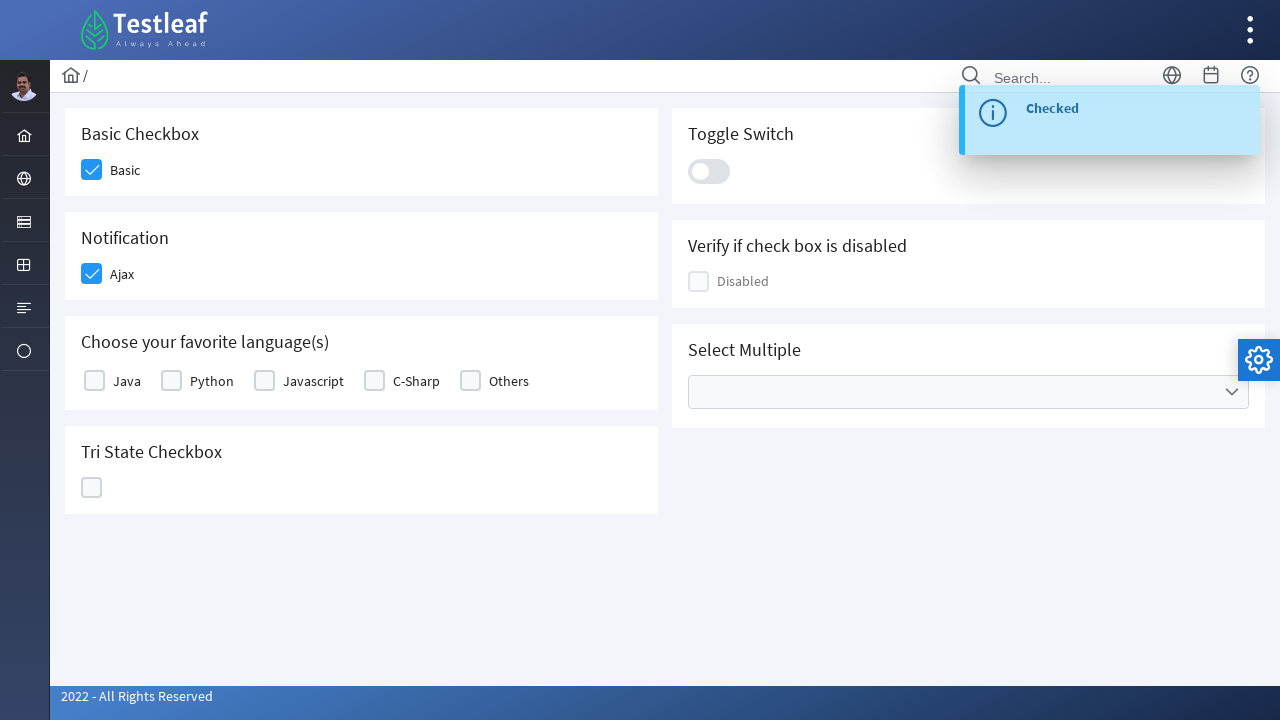

Selected Java checkbox at (127, 381) on xpath=//label[text()='Java']
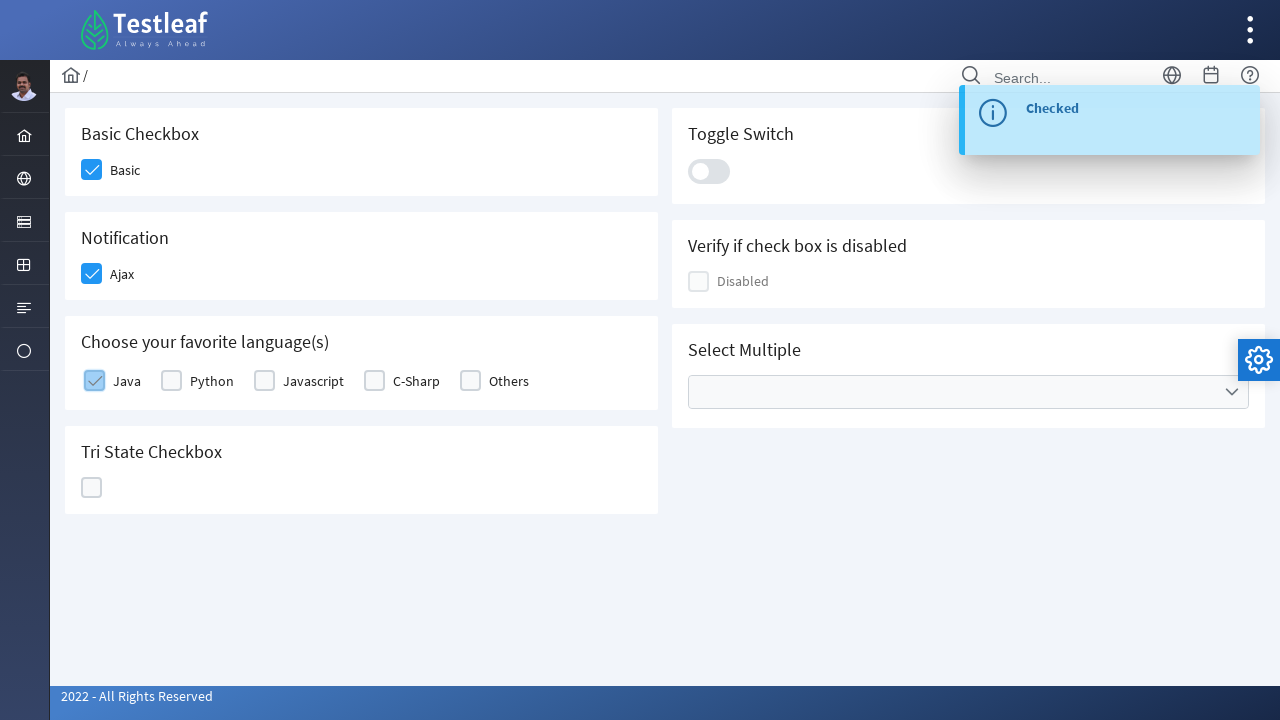

Selected Python checkbox at (212, 381) on xpath=//label[text()='Python']
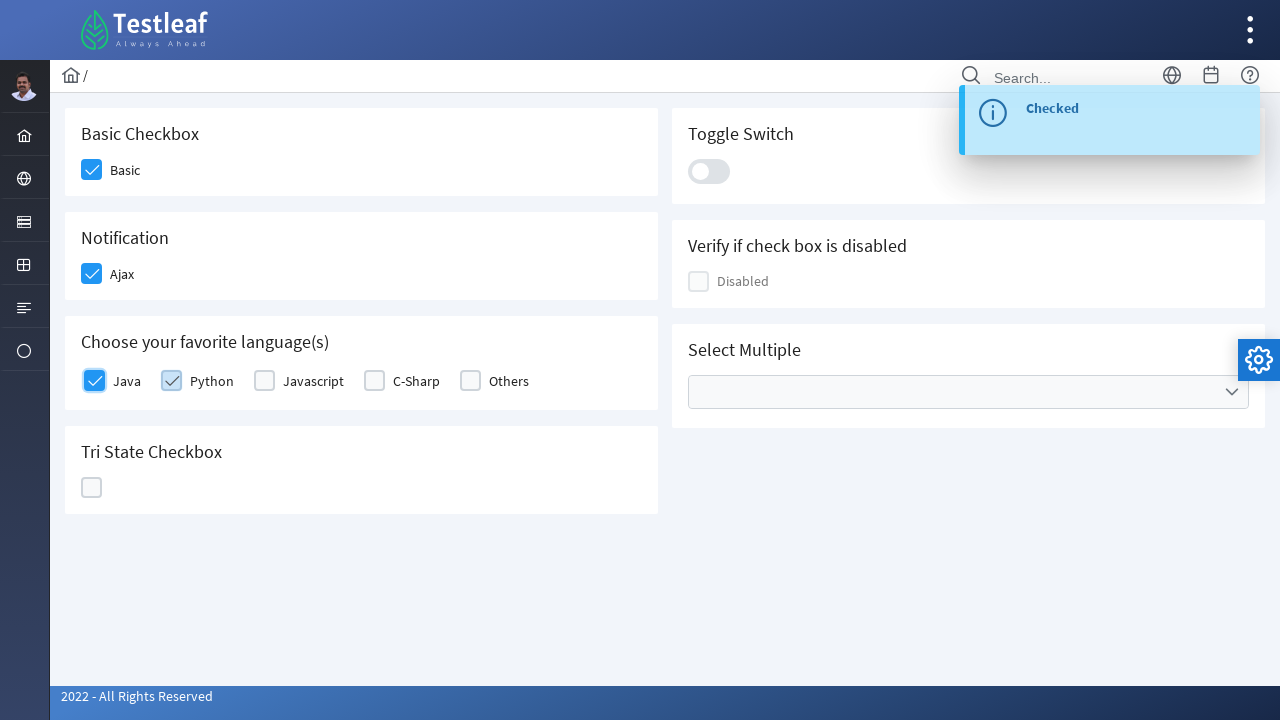

Selected Others checkbox at (509, 381) on xpath=//label[text()='Others']
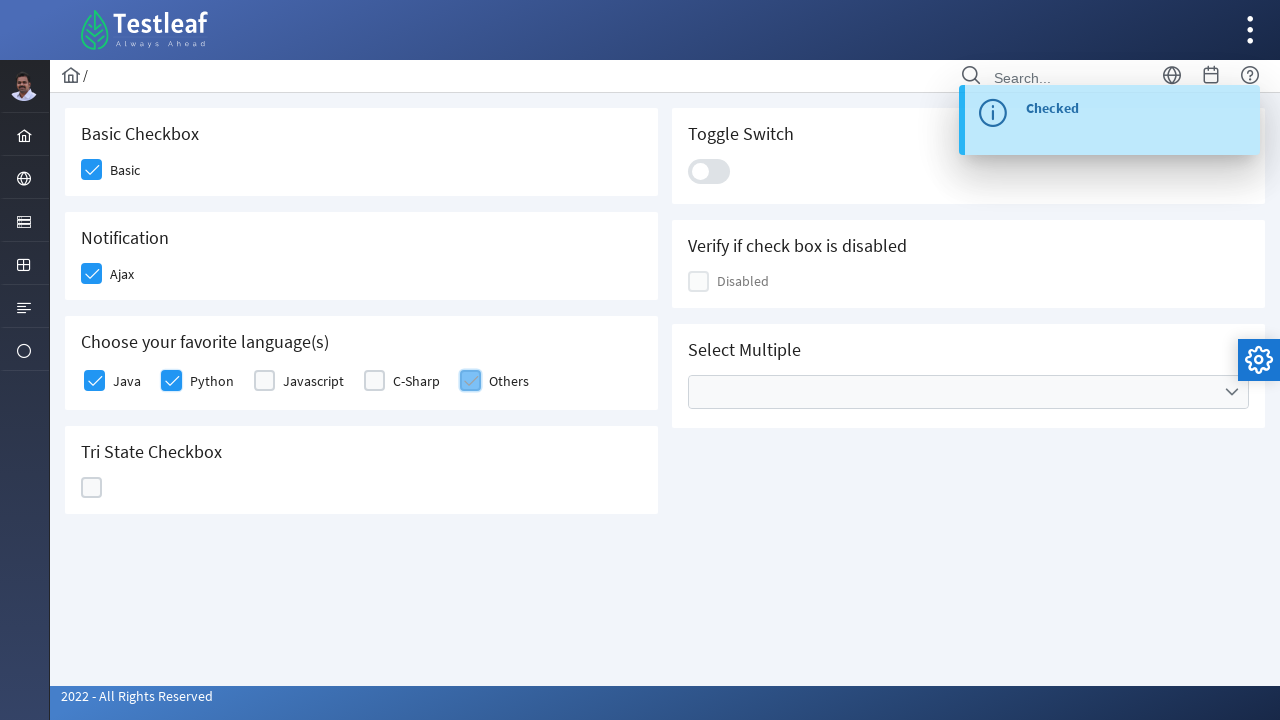

Clicked on another checkbox container at (362, 488) on (//div[contains(@class,'grid formgrid')])[4]
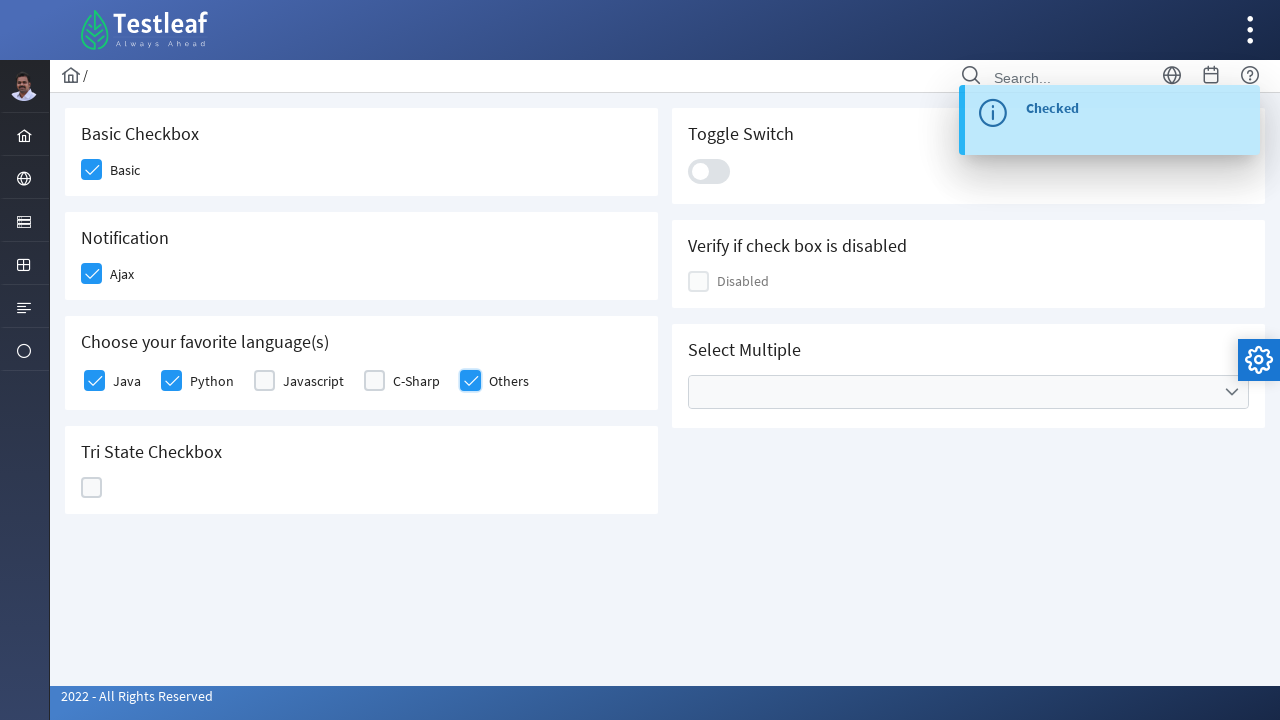

Verified checkbox enabled status: False
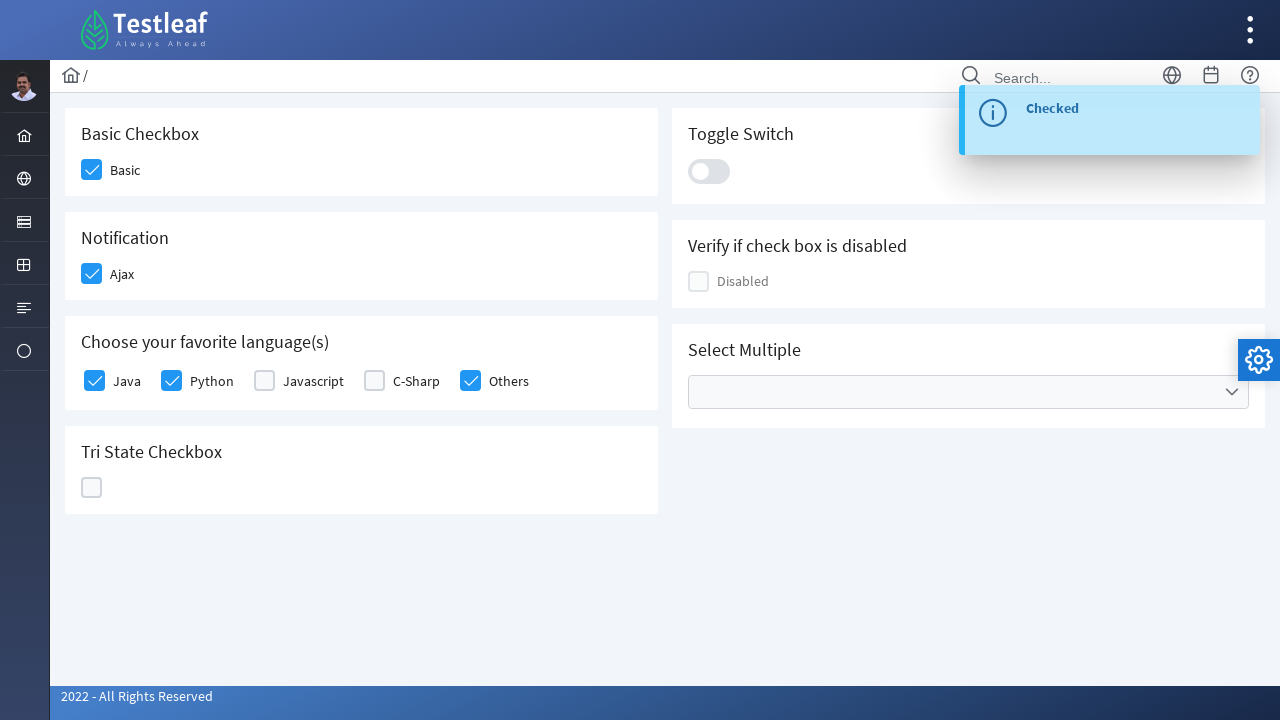

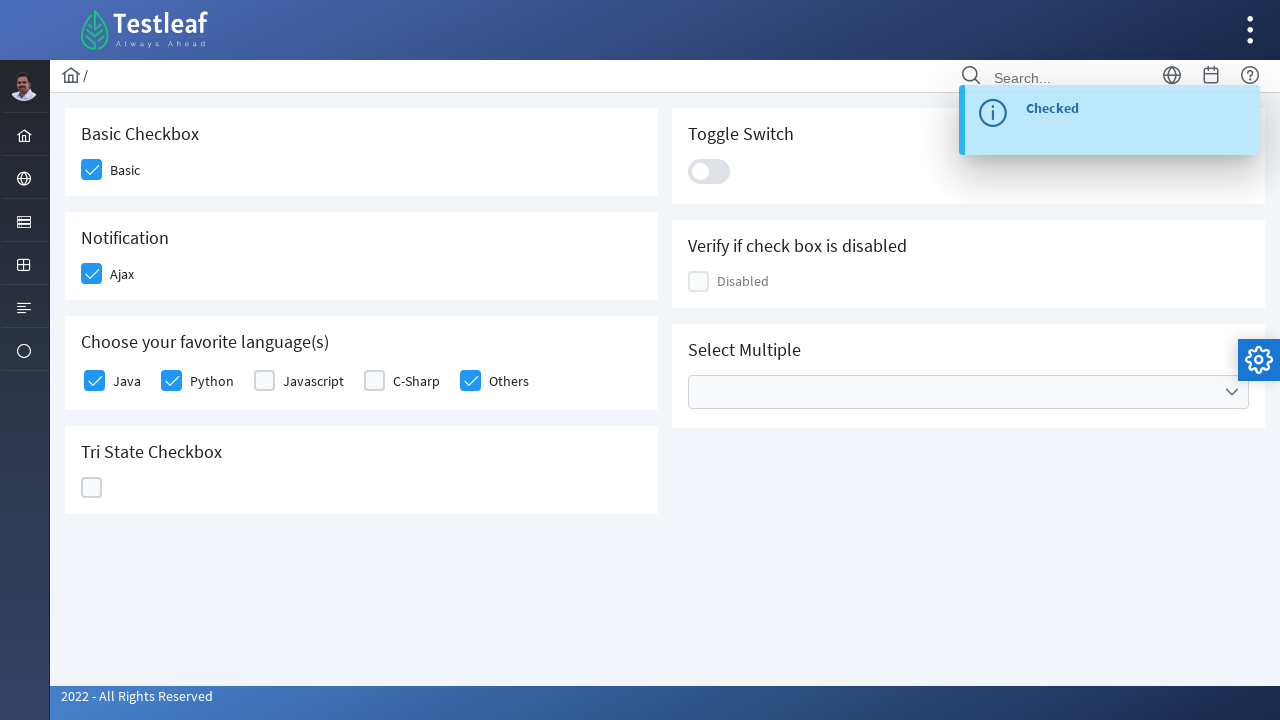